Tests drag and drop functionality on the jQuery UI demo page by dragging an element and dropping it onto a target droppable area within an iframe.

Starting URL: https://jqueryui.com/droppable/

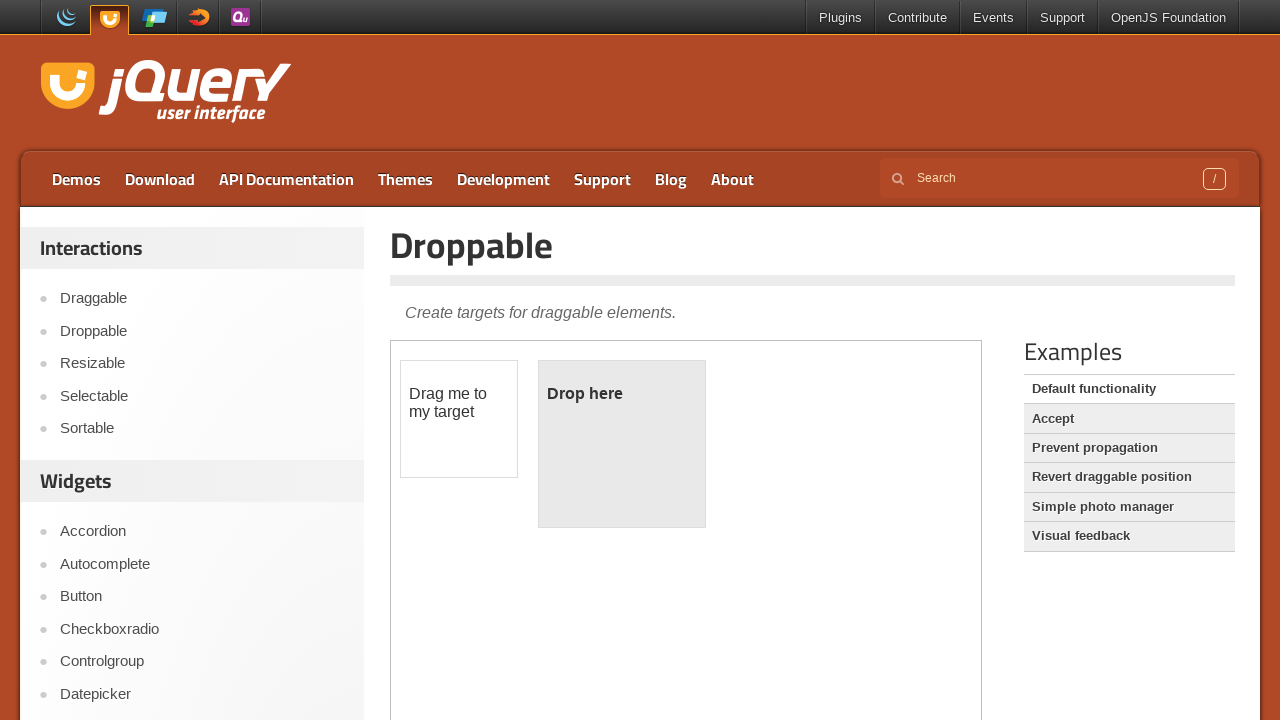

Located the demo iframe containing drag and drop elements
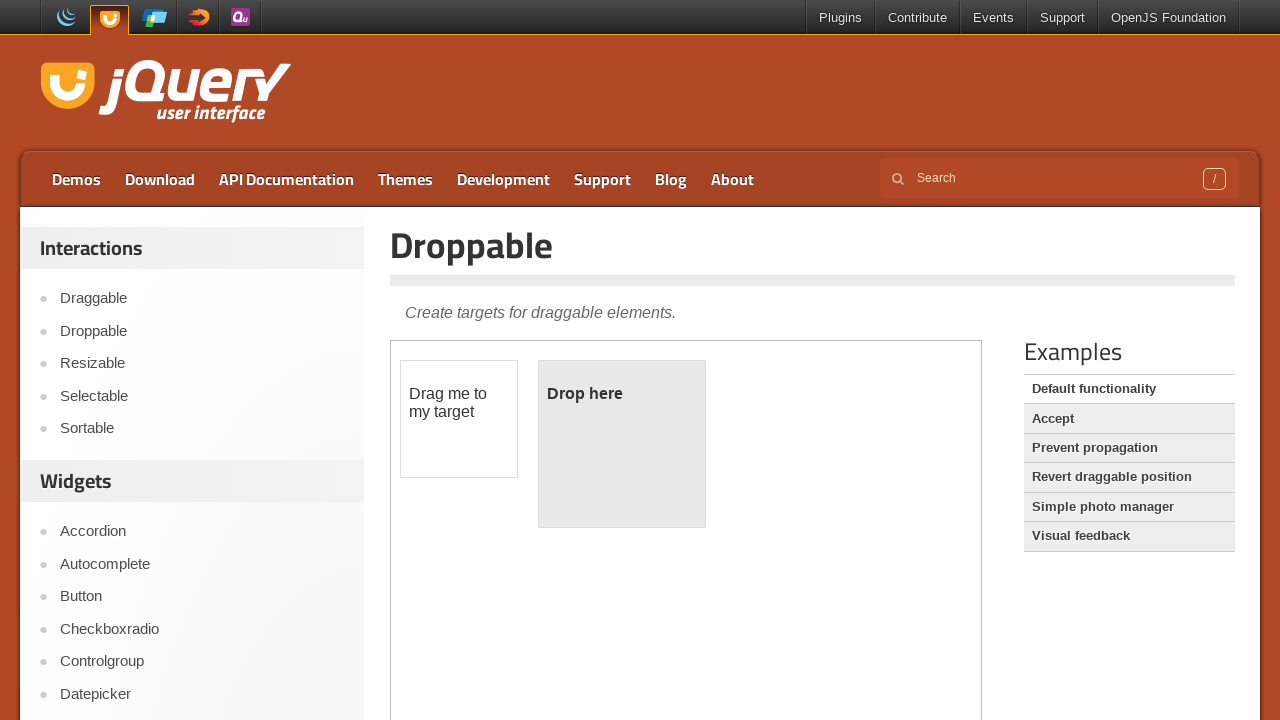

Located the draggable element within the iframe
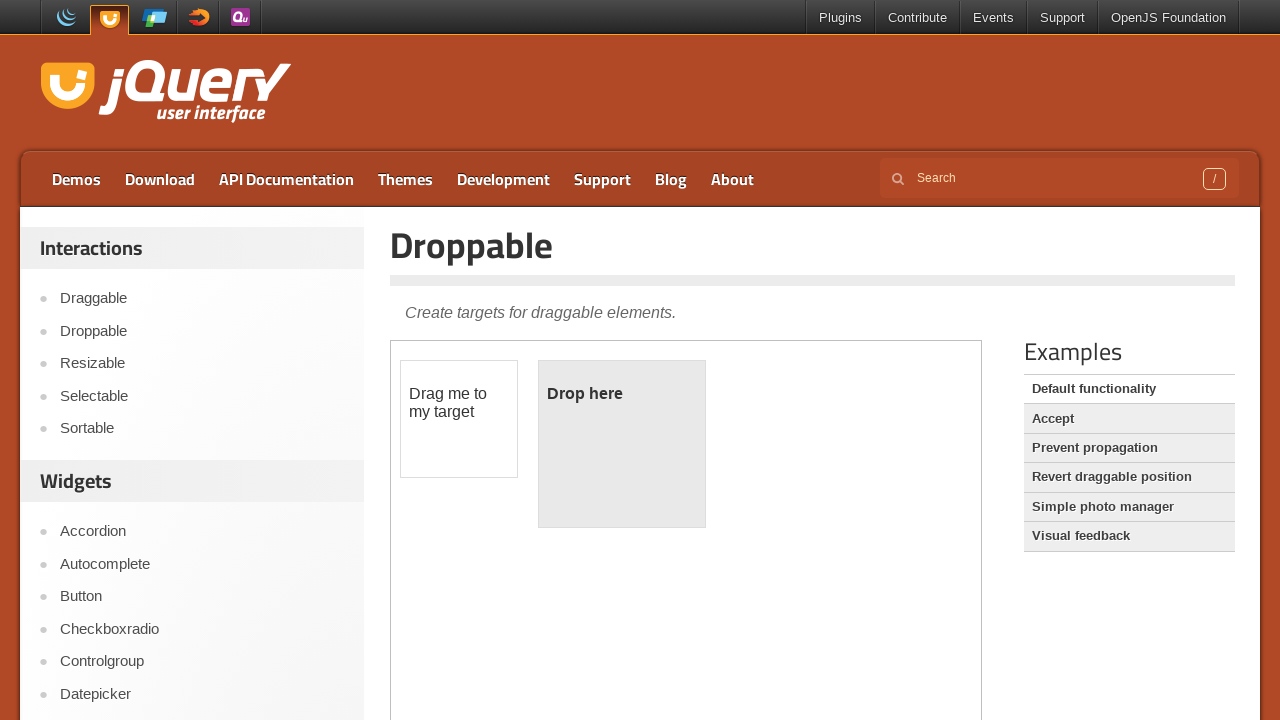

Located the droppable target element within the iframe
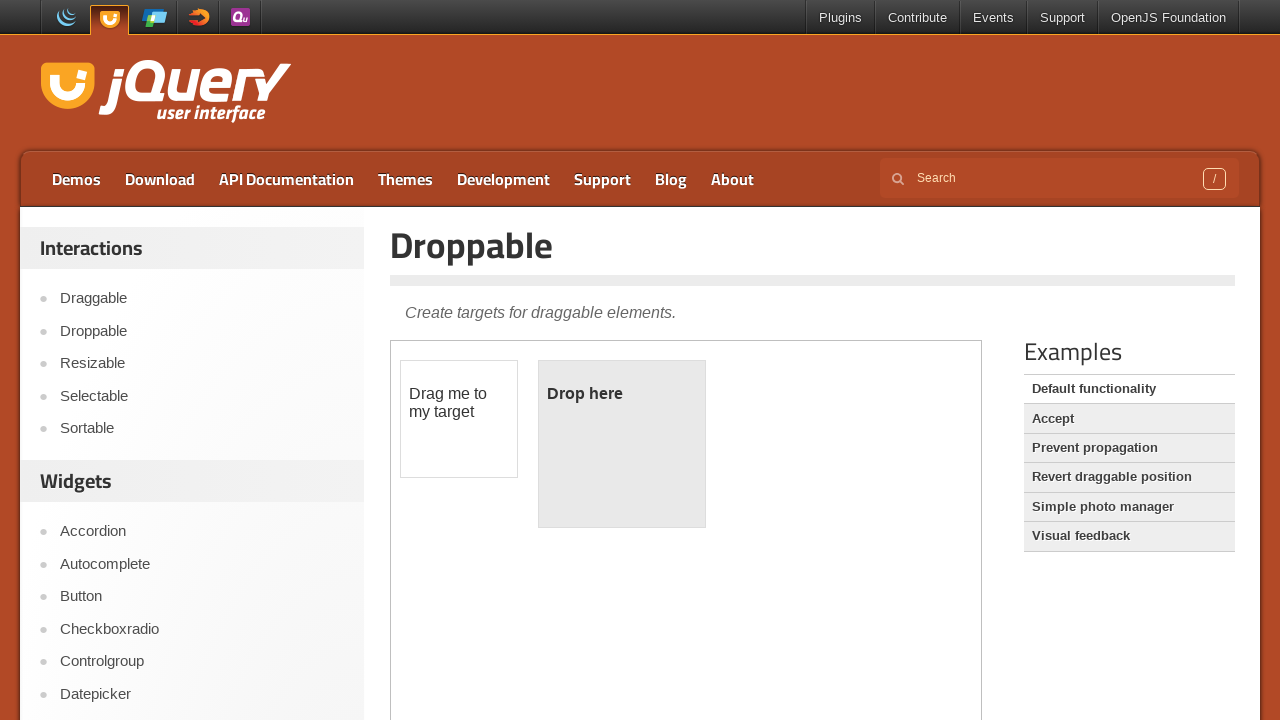

Dragged the draggable element and dropped it onto the droppable target at (622, 444)
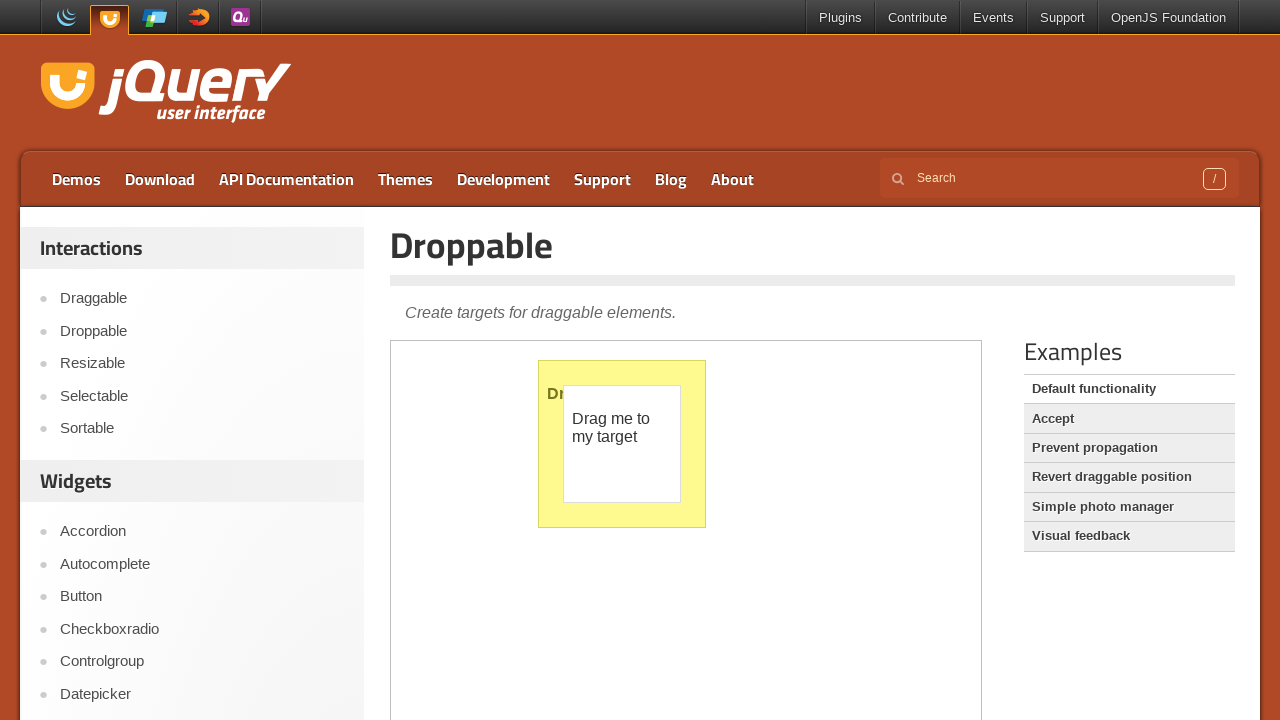

Verified that the drop was successful by confirming droppable element displays 'Dropped!' text
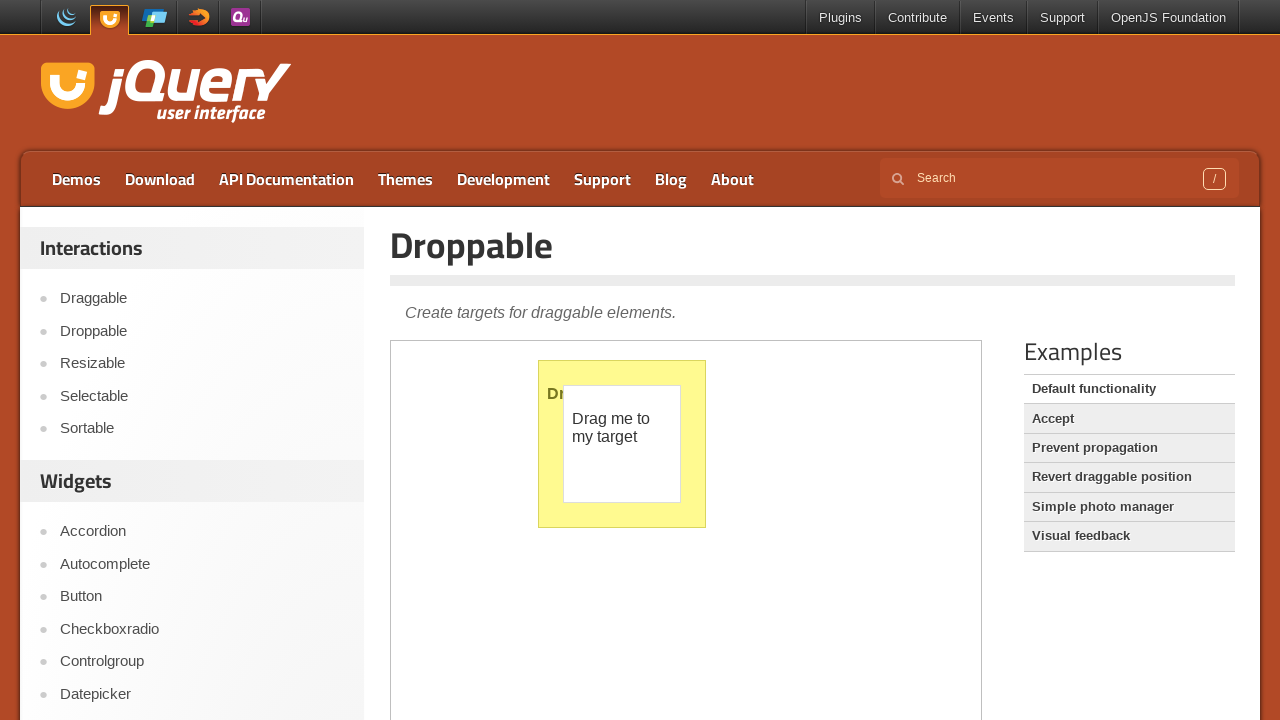

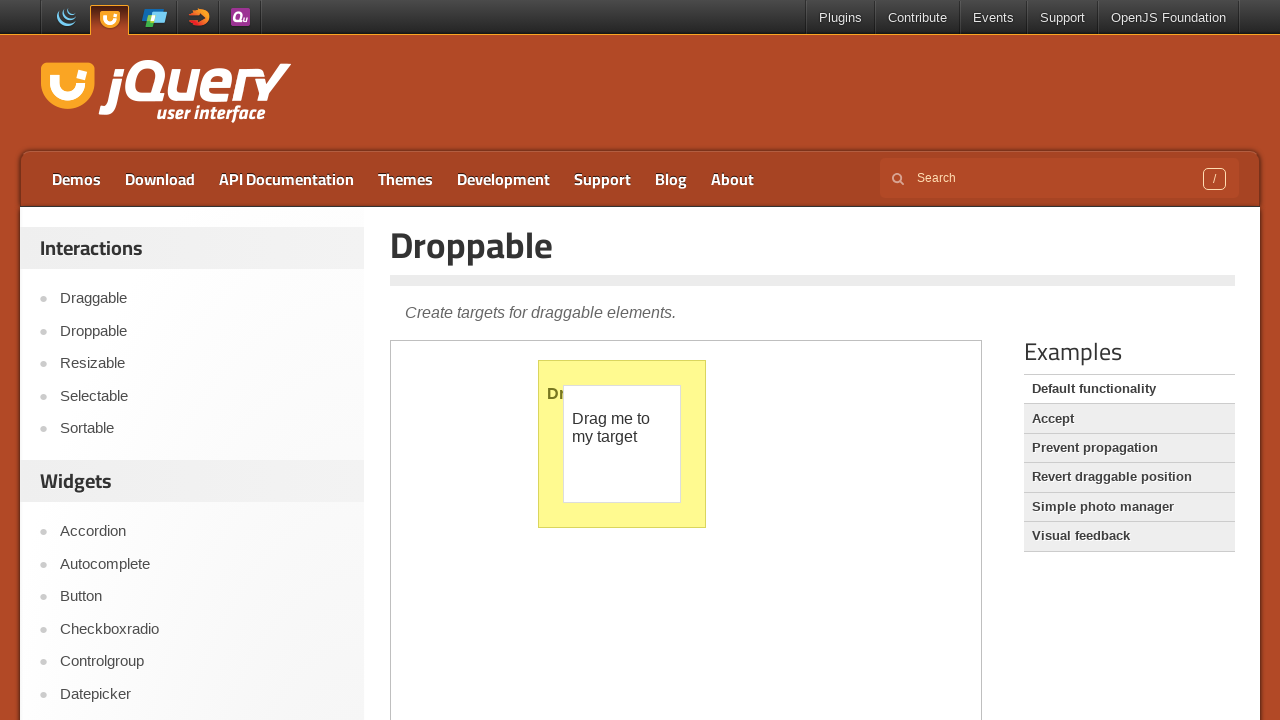